Tests editing a todo item by double-clicking it and changing the text

Starting URL: https://demo.playwright.dev/todomvc

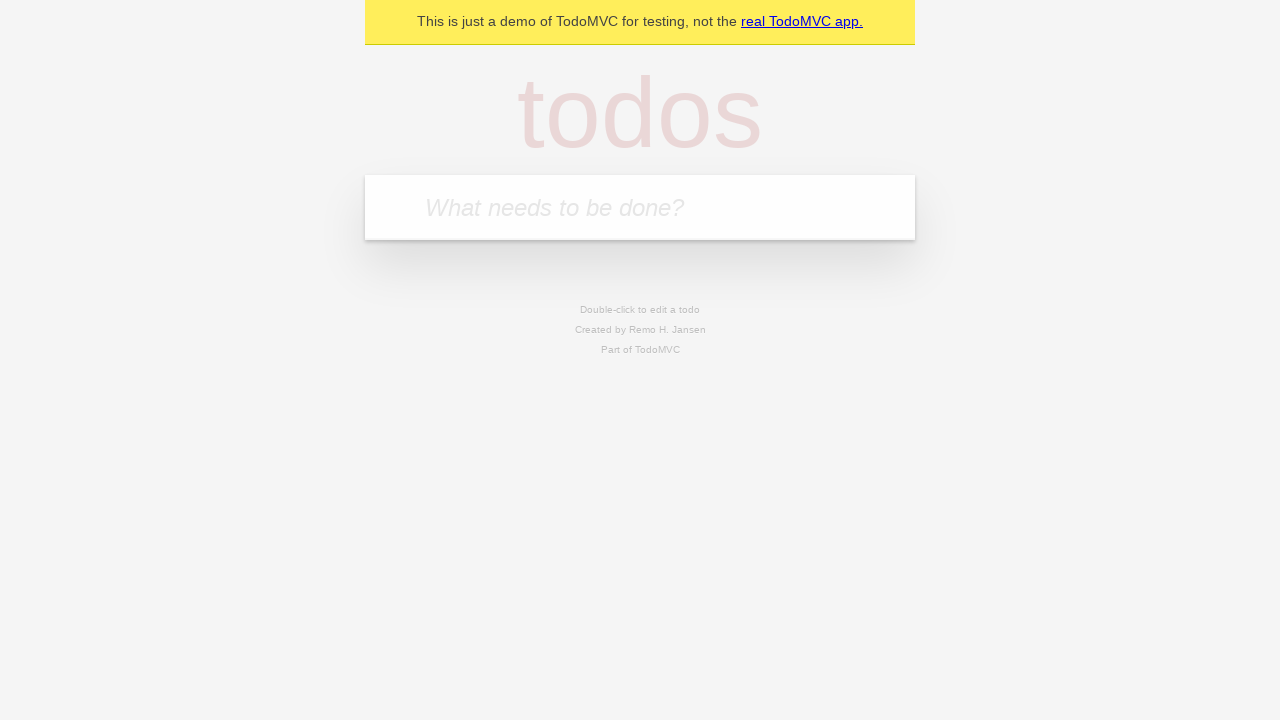

Filled todo input with 'buy some cheese' on internal:attr=[placeholder="What needs to be done?"i]
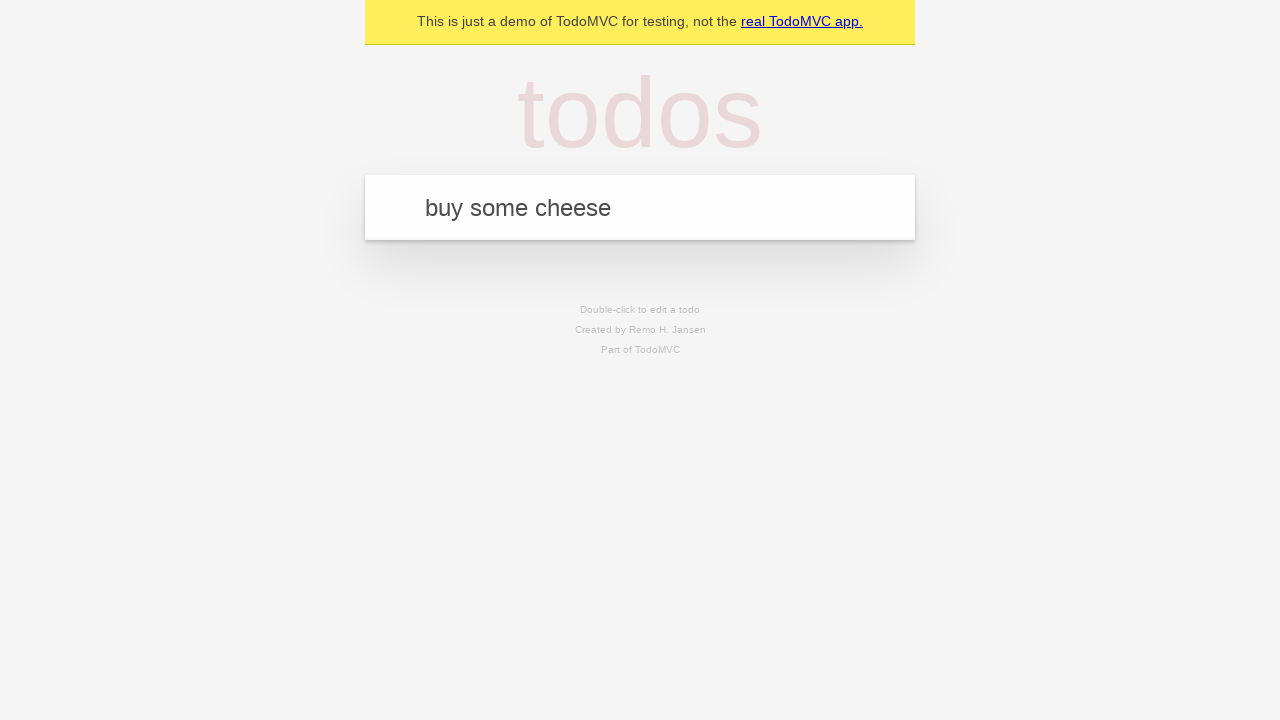

Pressed Enter to create first todo on internal:attr=[placeholder="What needs to be done?"i]
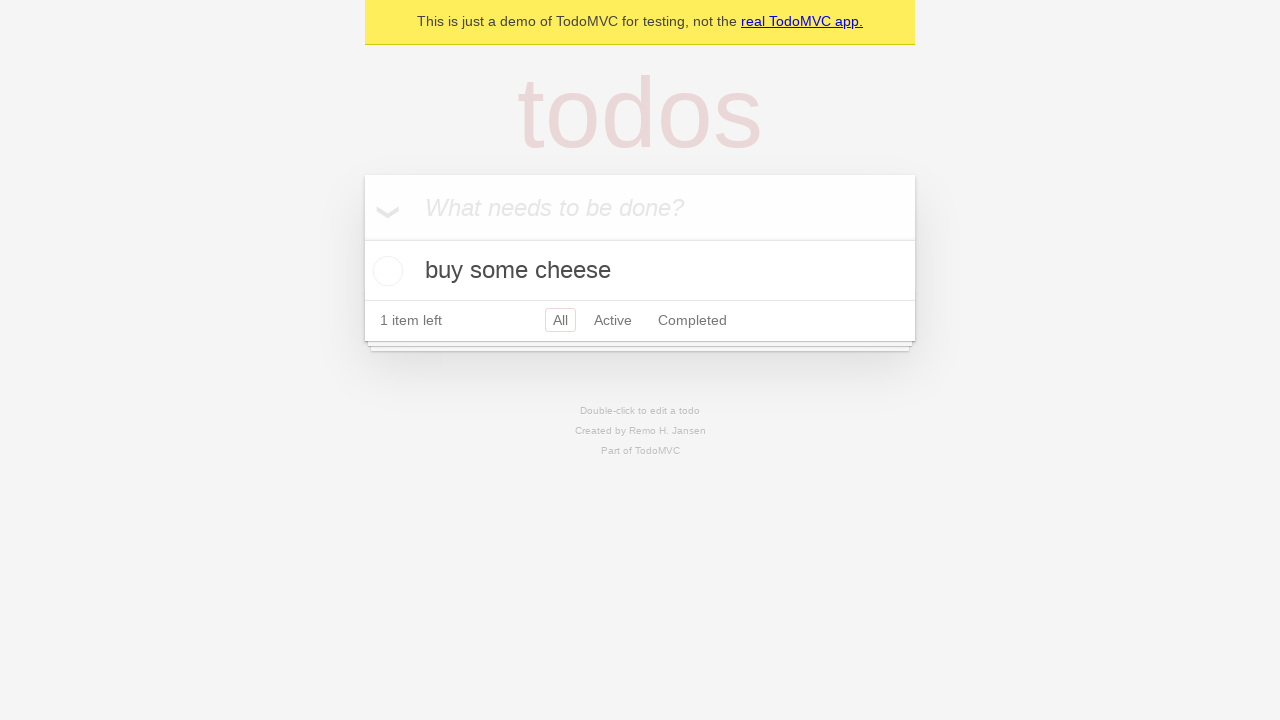

Filled todo input with 'feed the cat' on internal:attr=[placeholder="What needs to be done?"i]
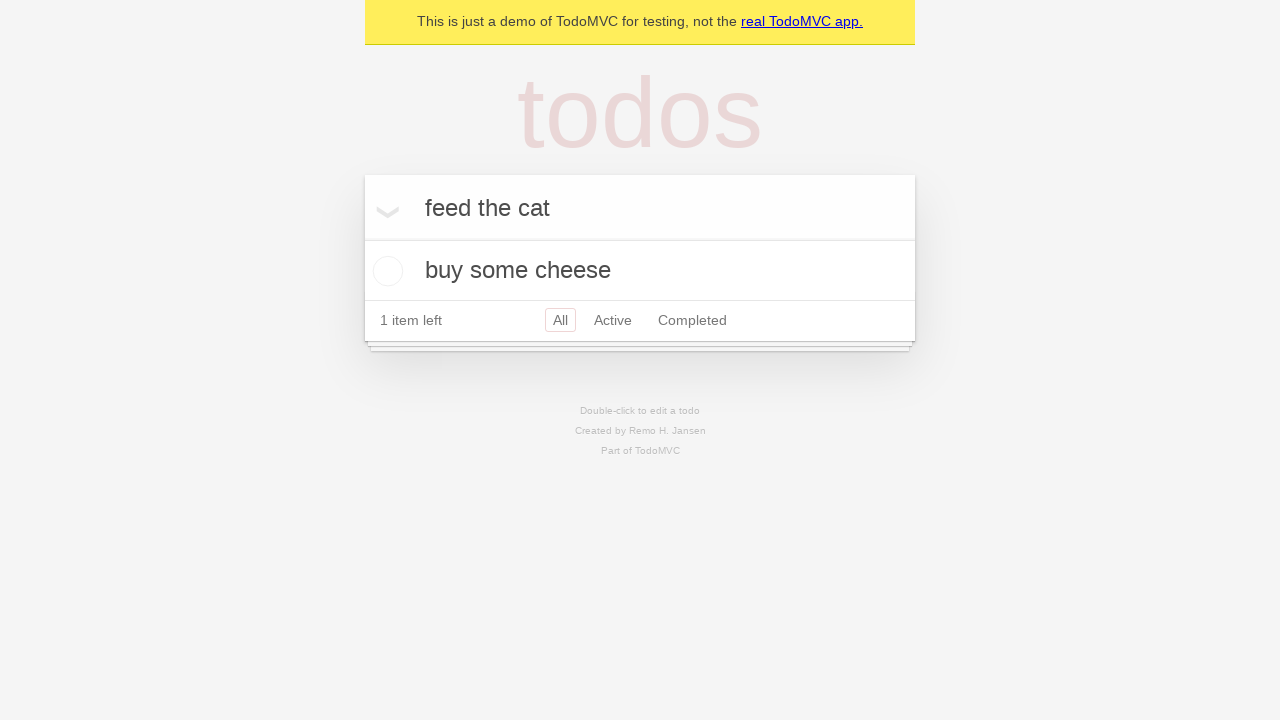

Pressed Enter to create second todo on internal:attr=[placeholder="What needs to be done?"i]
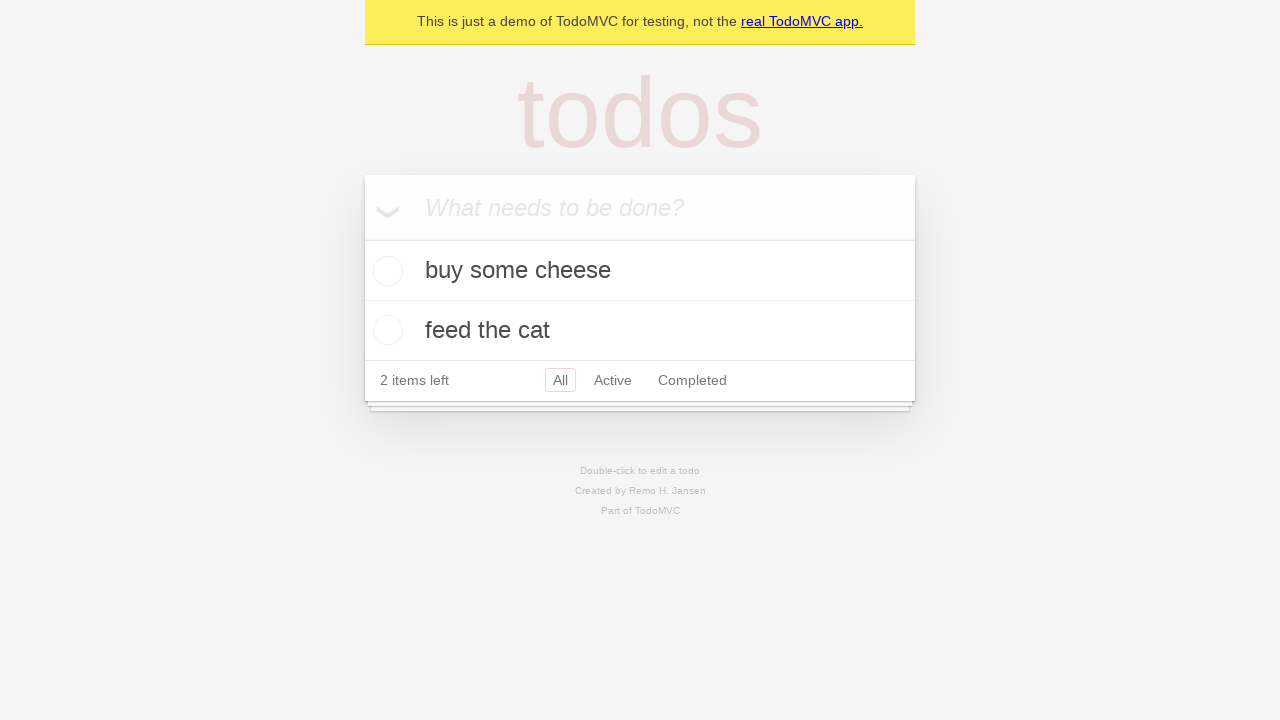

Filled todo input with 'book a doctors appointment' on internal:attr=[placeholder="What needs to be done?"i]
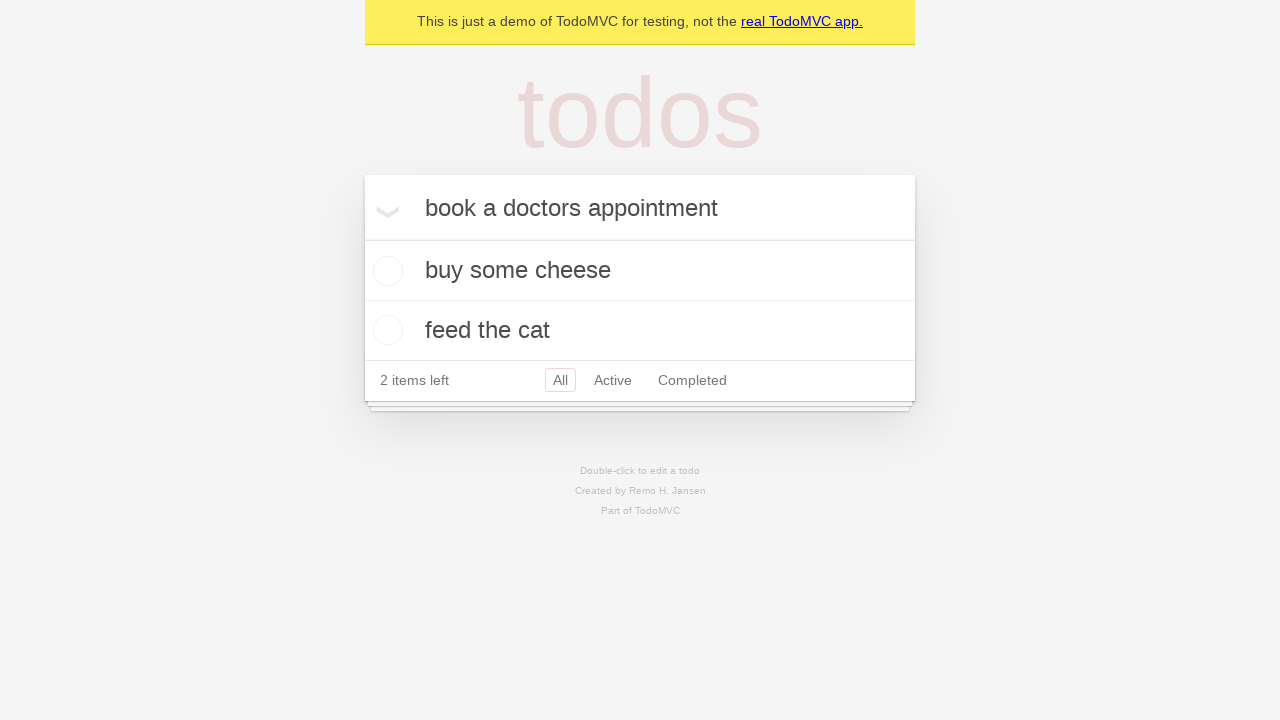

Pressed Enter to create third todo on internal:attr=[placeholder="What needs to be done?"i]
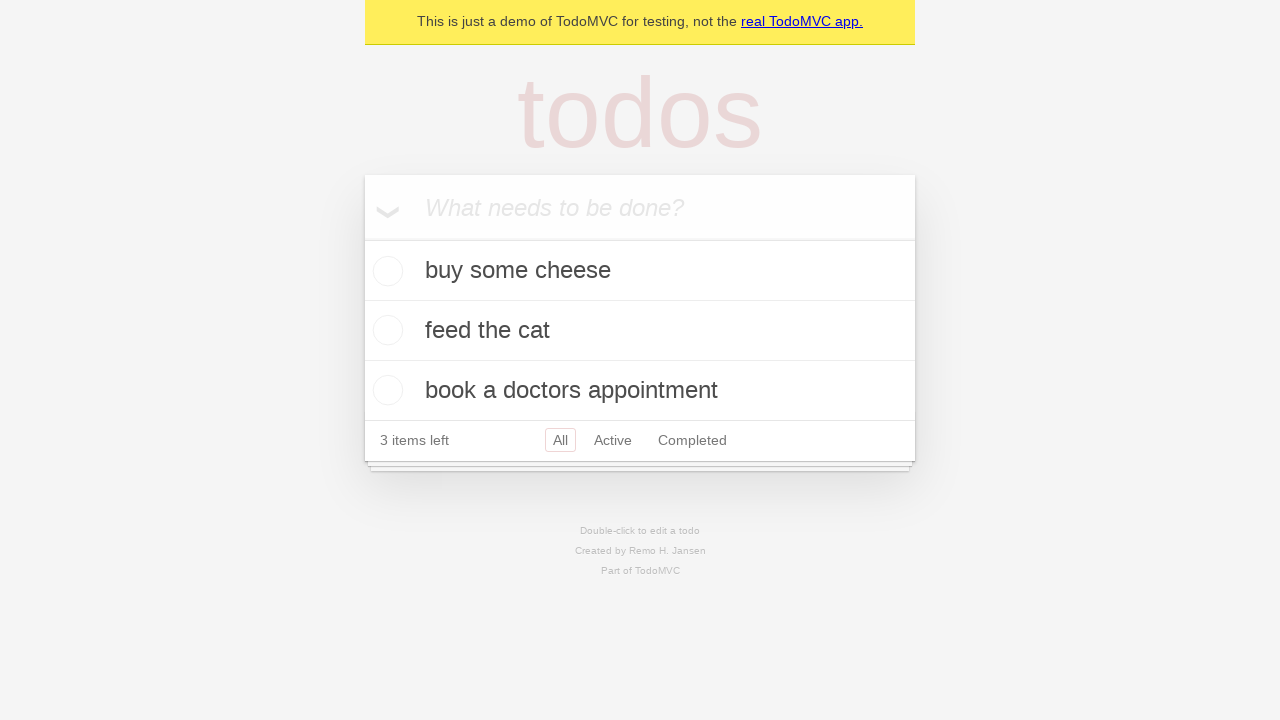

Double-clicked second todo item to enter edit mode at (640, 331) on [data-testid='todo-item'] >> nth=1
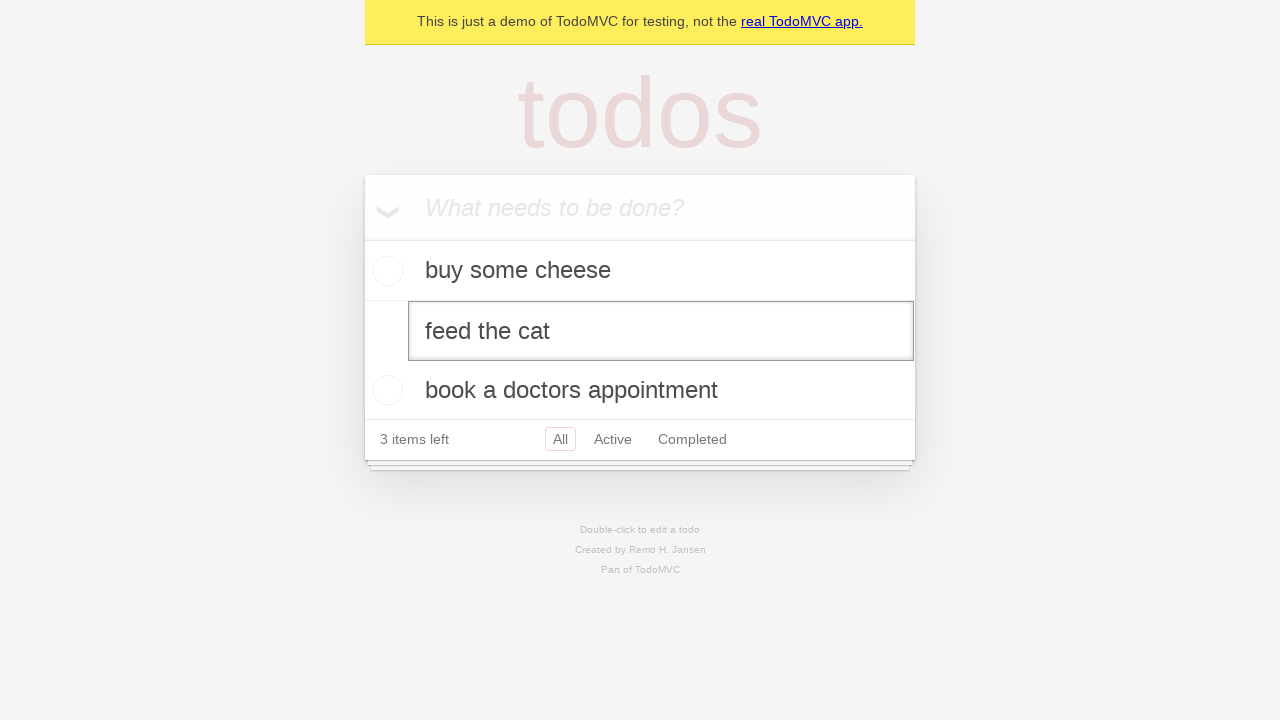

Changed todo text to 'buy some sausages' on [data-testid='todo-item'] >> nth=1 >> internal:role=textbox[name="Edit"i]
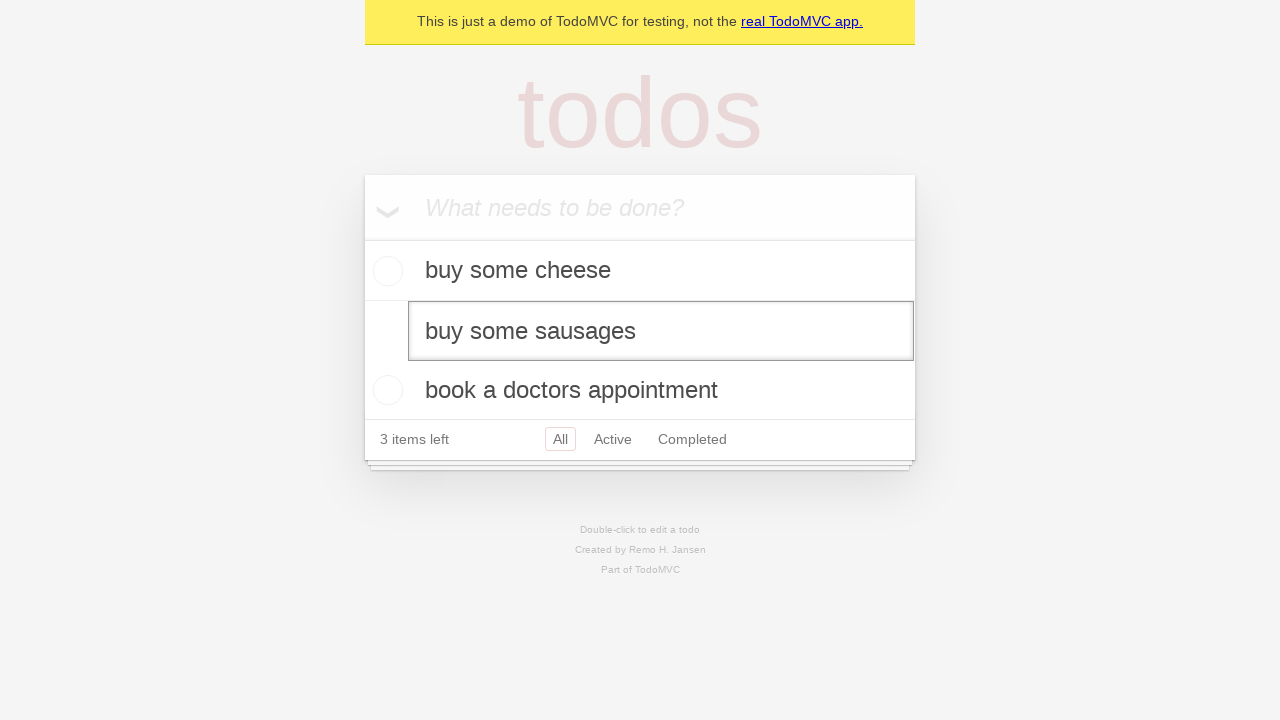

Pressed Enter to save the edited todo on [data-testid='todo-item'] >> nth=1 >> internal:role=textbox[name="Edit"i]
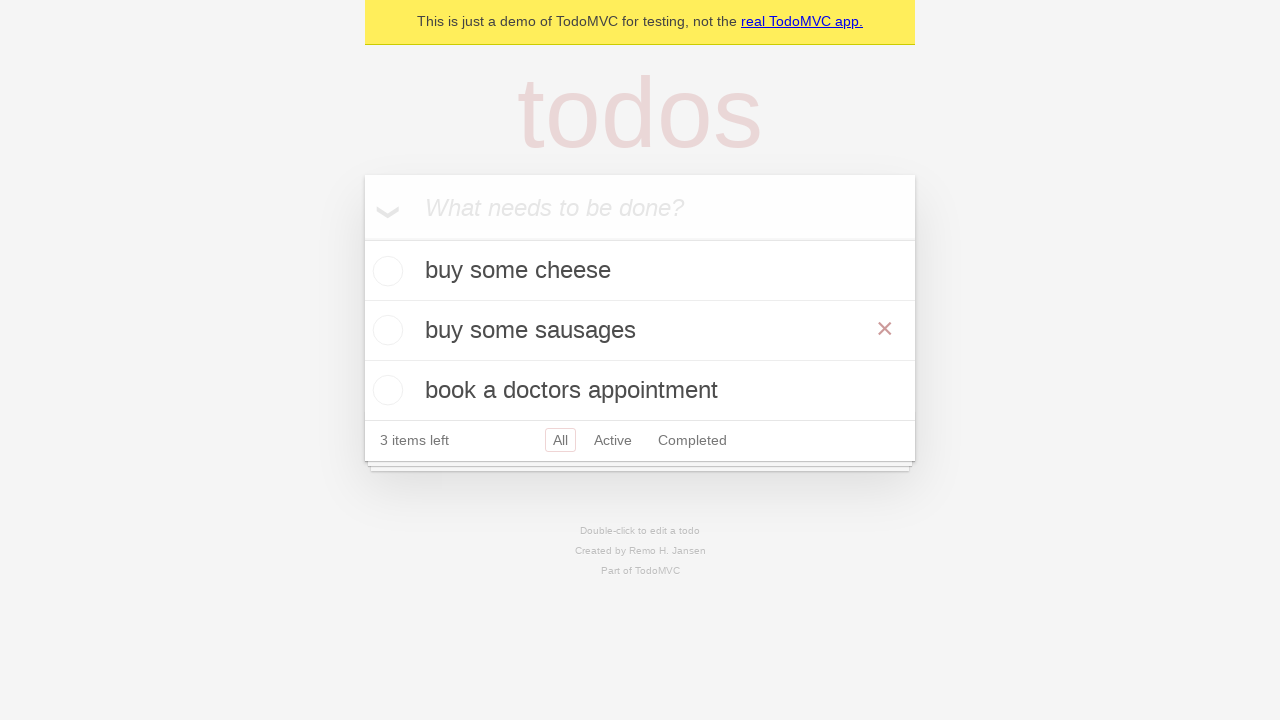

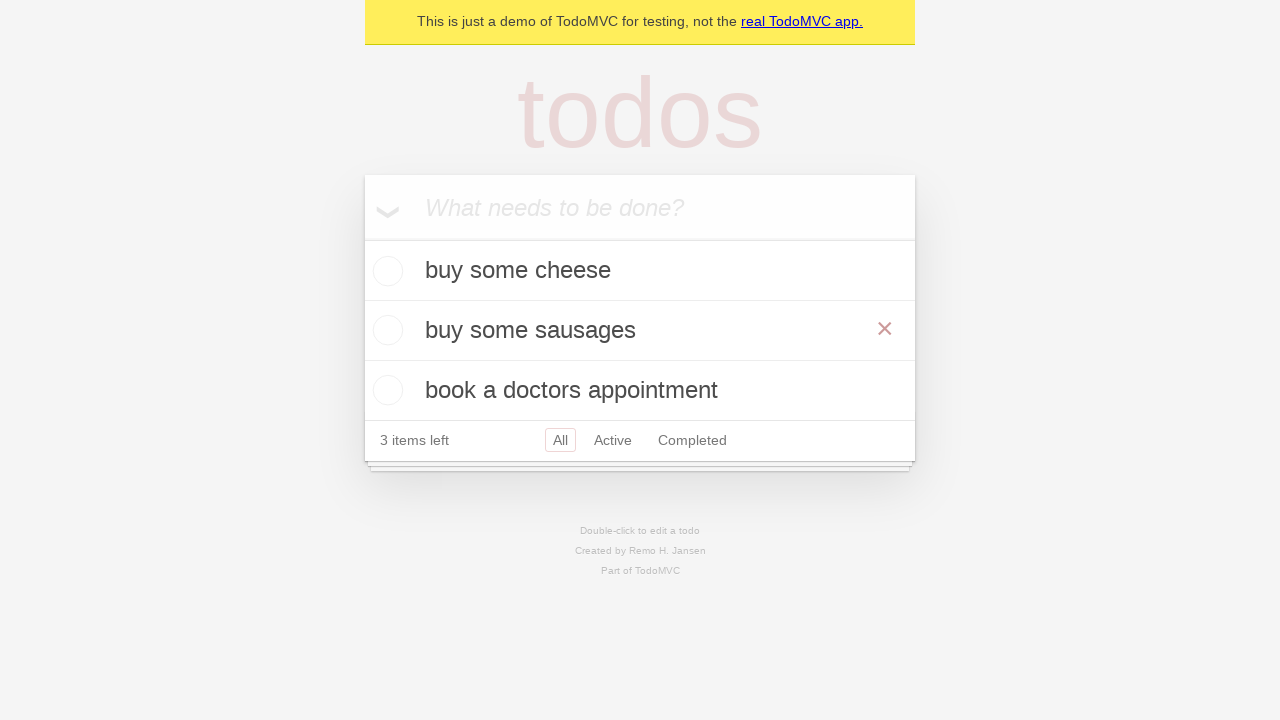